Tests an explicit wait scenario by waiting for a price element to display "$100", then clicking a book button, calculating a mathematical answer based on an input value, and submitting the solution.

Starting URL: http://suninjuly.github.io/explicit_wait2.html

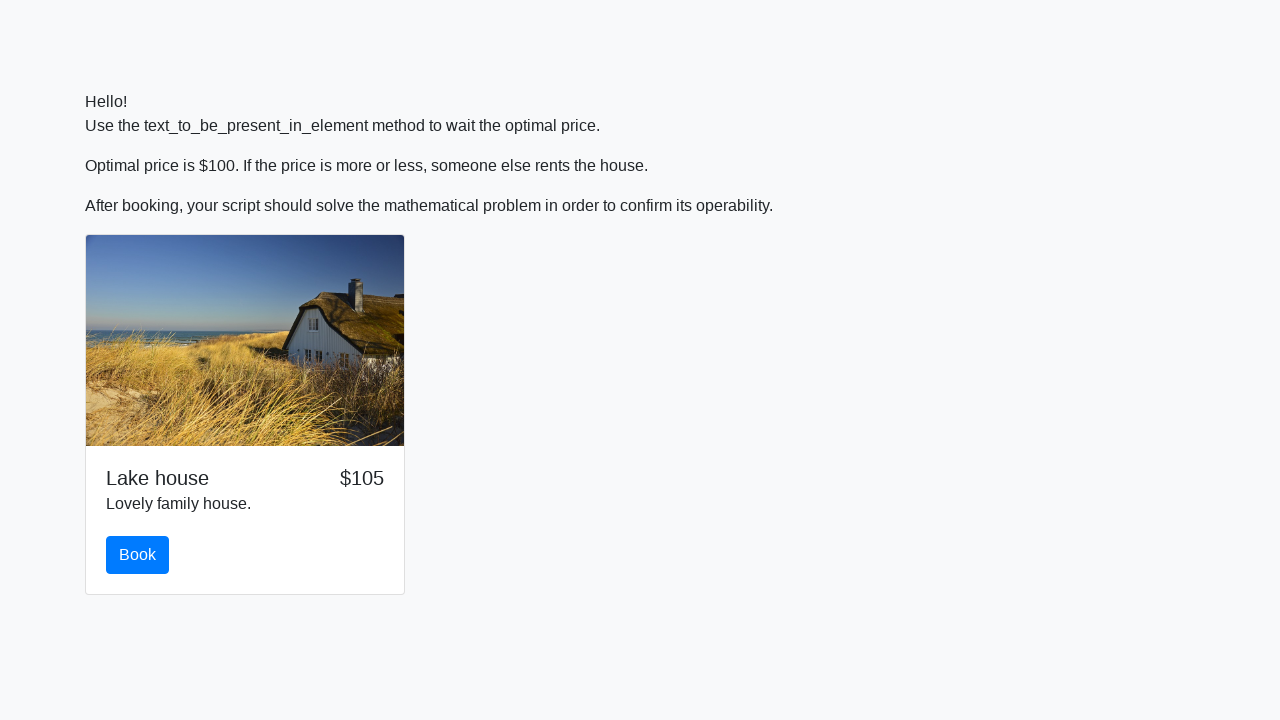

Waited for price element to display '$100'
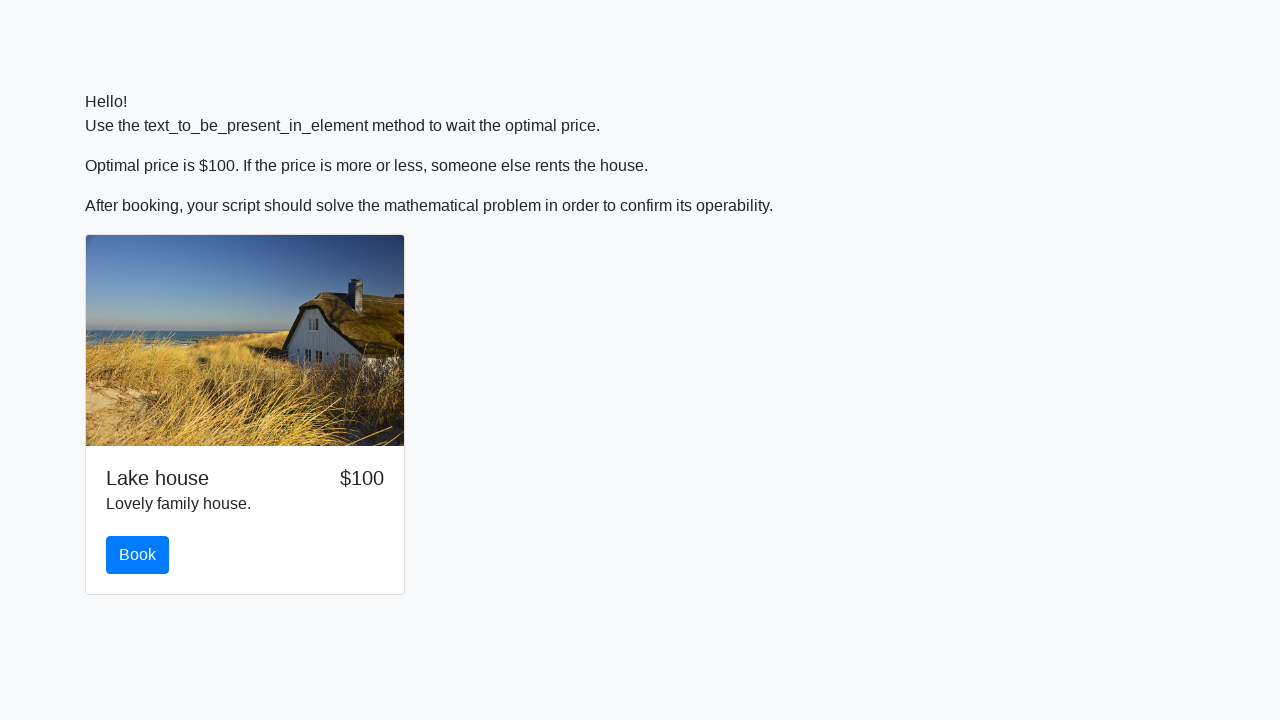

Clicked the book button at (138, 555) on #book
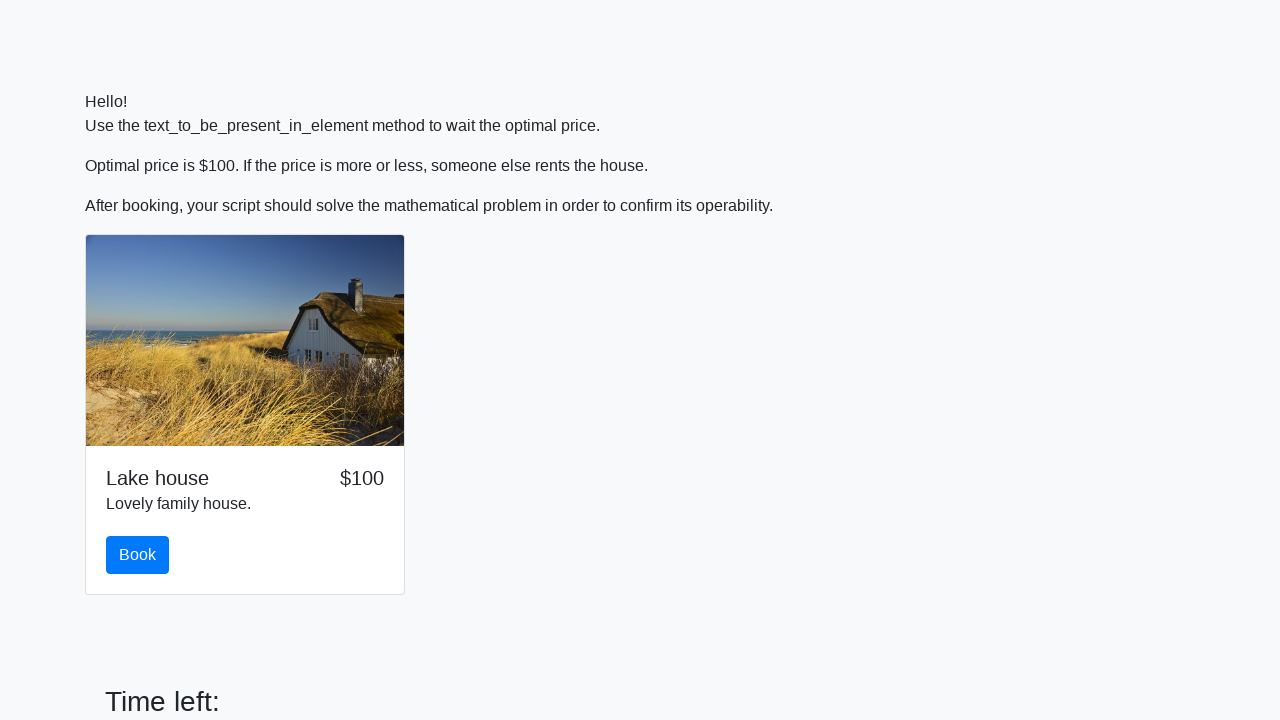

Retrieved input value: 235
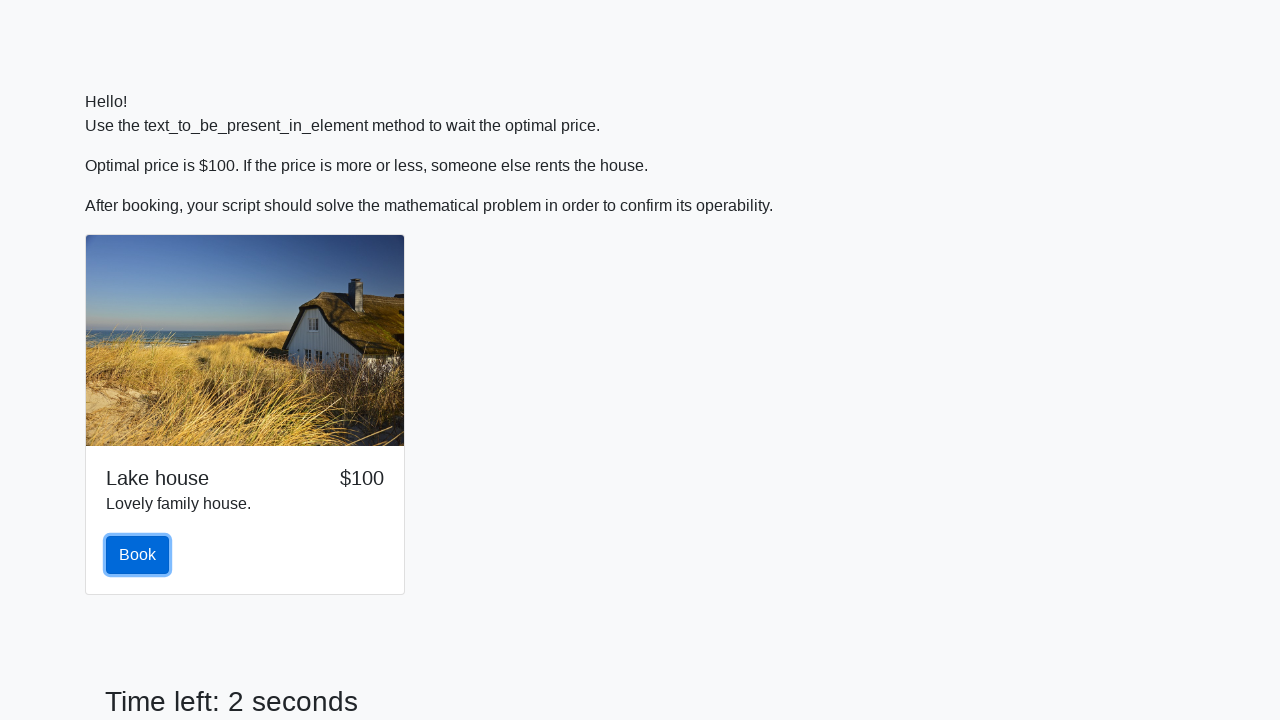

Calculated mathematical answer: 1.9411904131575948
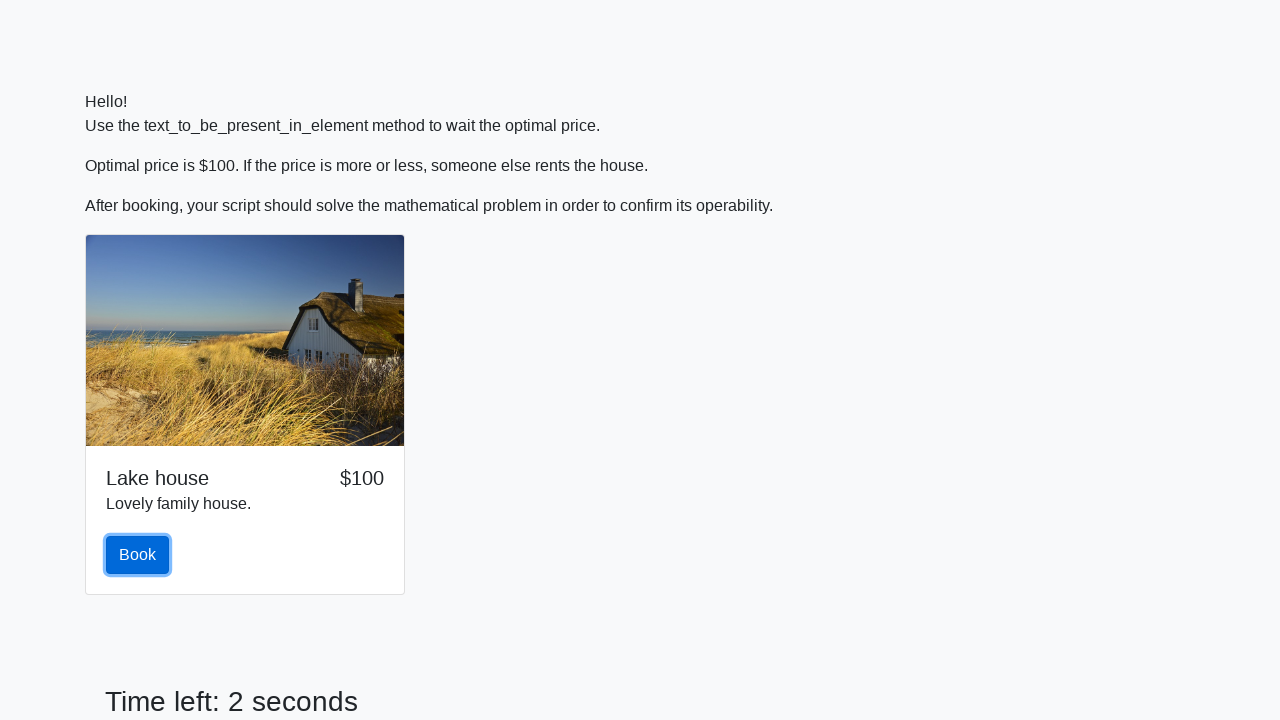

Filled answer field with calculated value on #answer
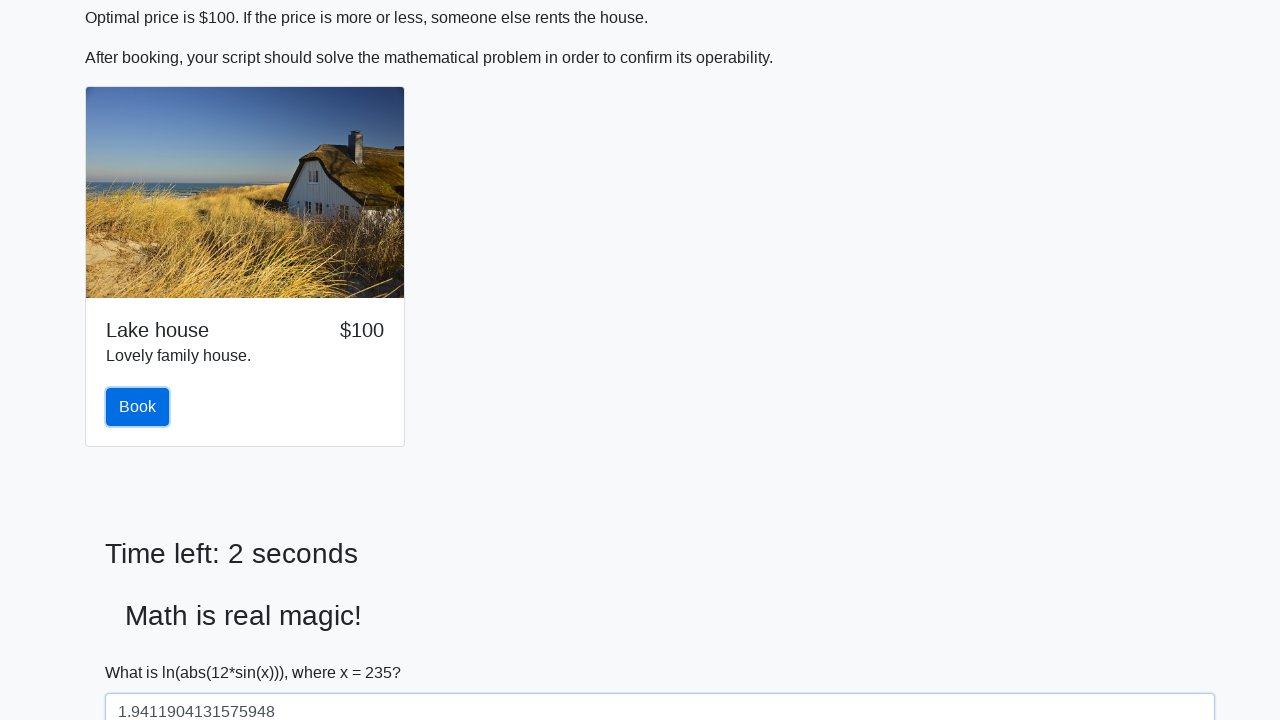

Clicked the solve button to submit solution at (143, 651) on #solve
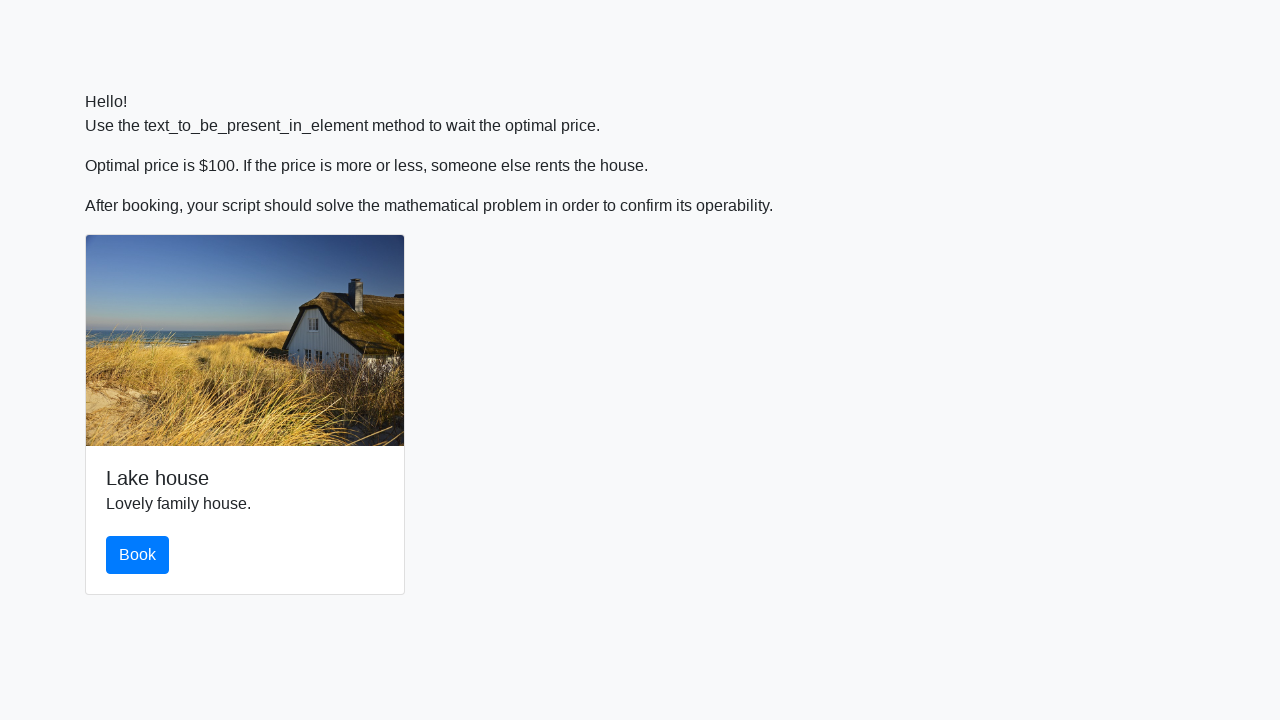

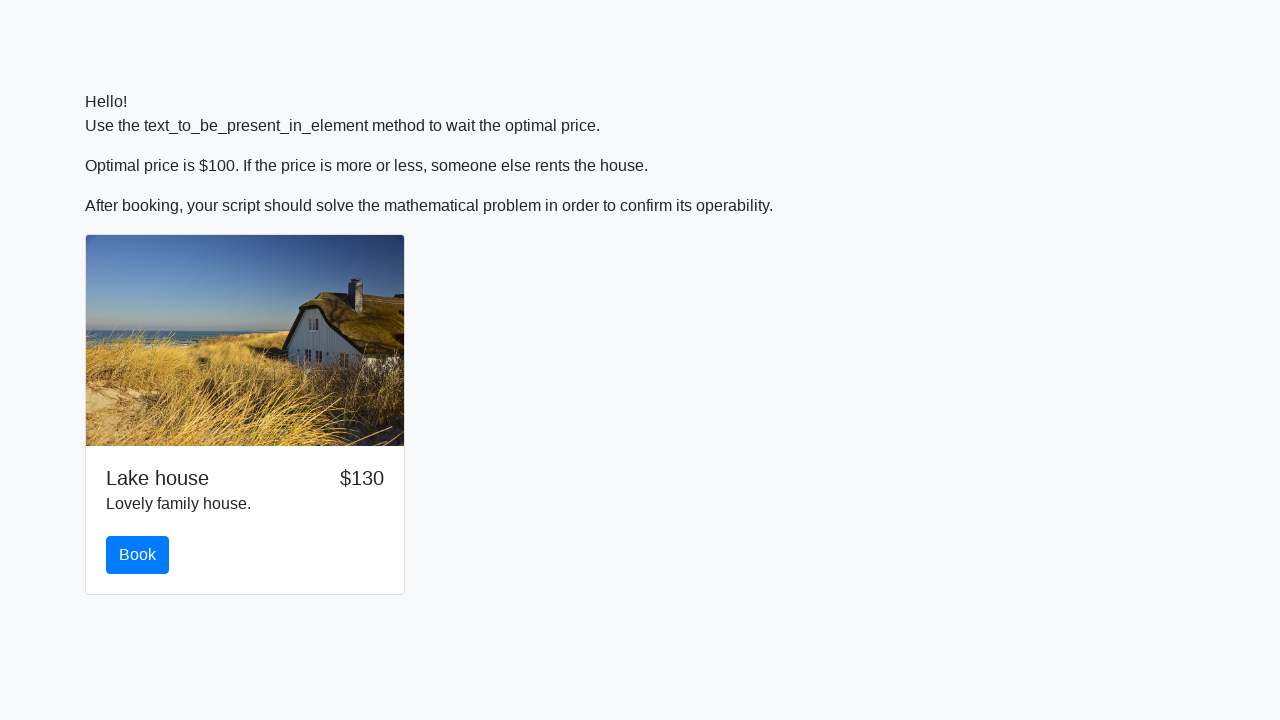